Navigates to the Rahul Shetty Academy automation practice page and verifies that the product table with data rows is present and loaded.

Starting URL: https://rahulshettyacademy.com/AutomationPractice/

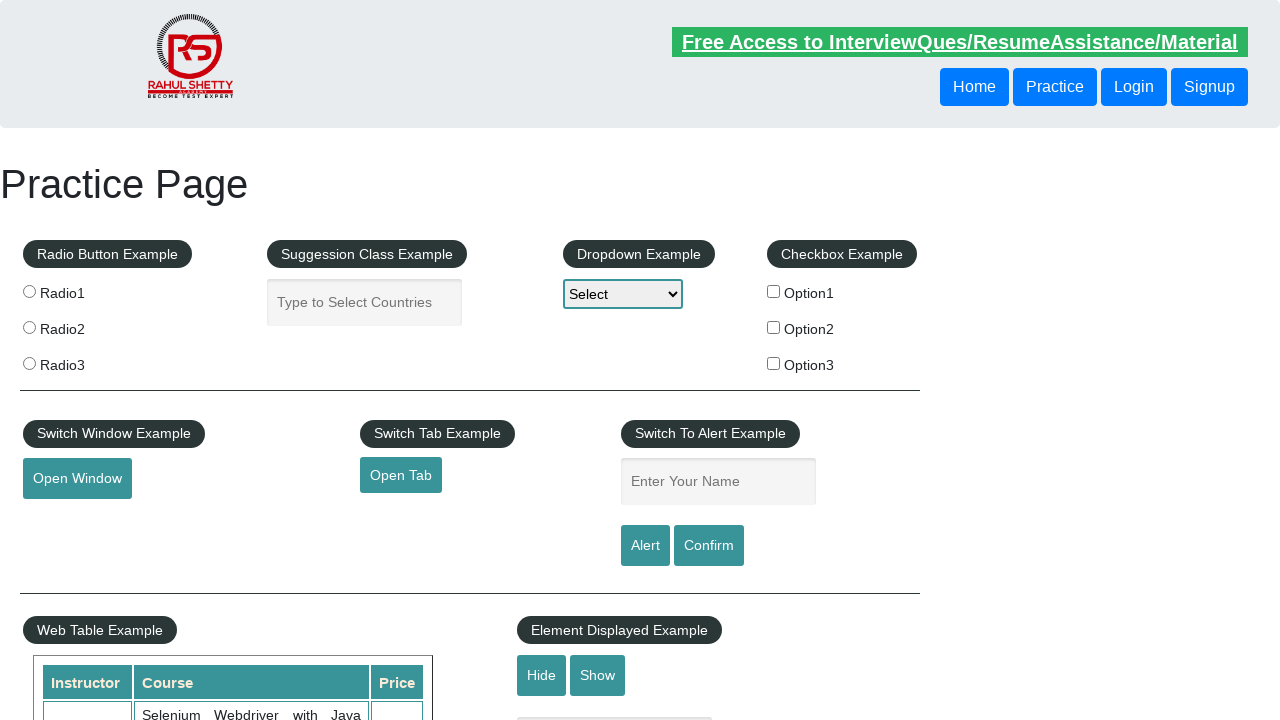

Waited for product table to be visible
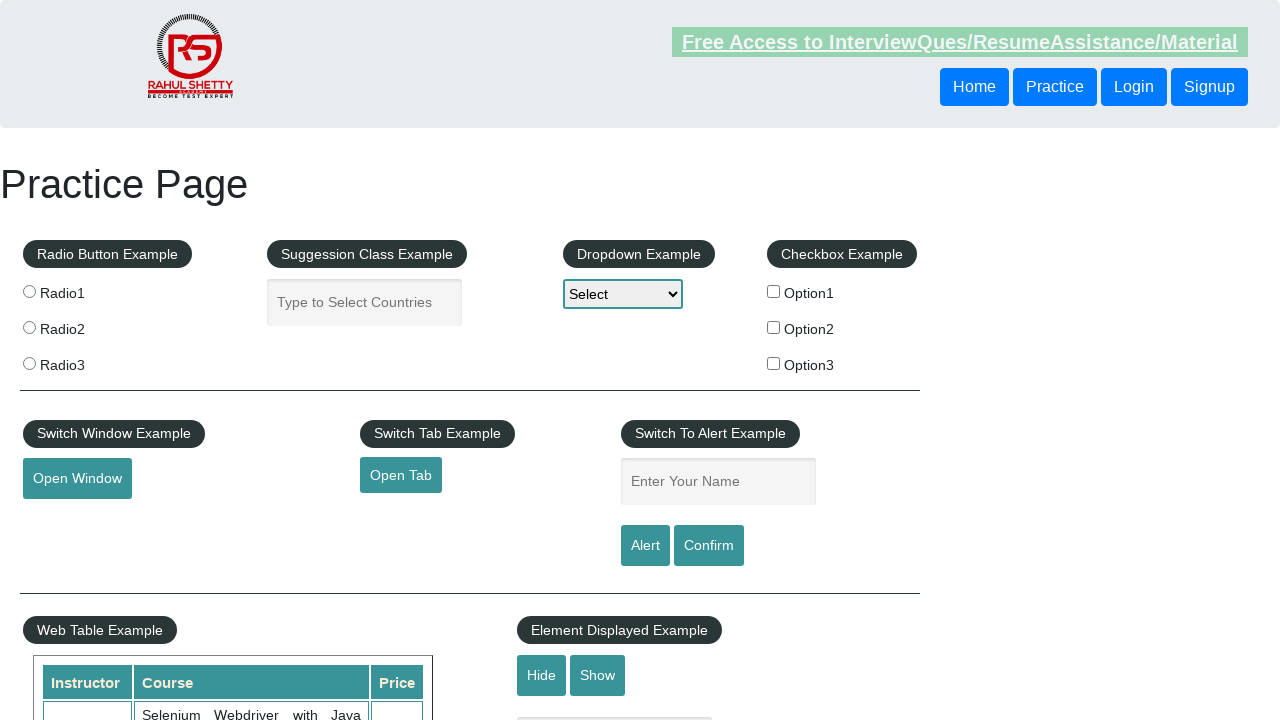

Located product table data cells in first column
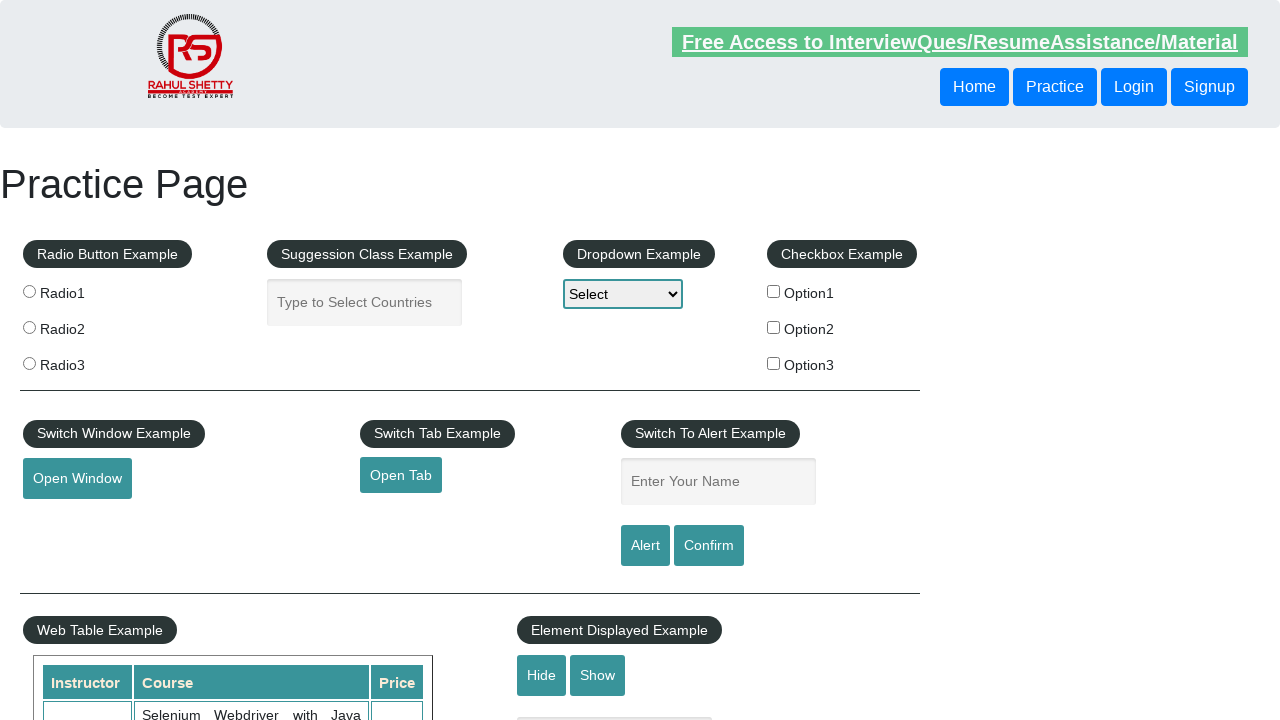

Verified first data row cell is visible in product table
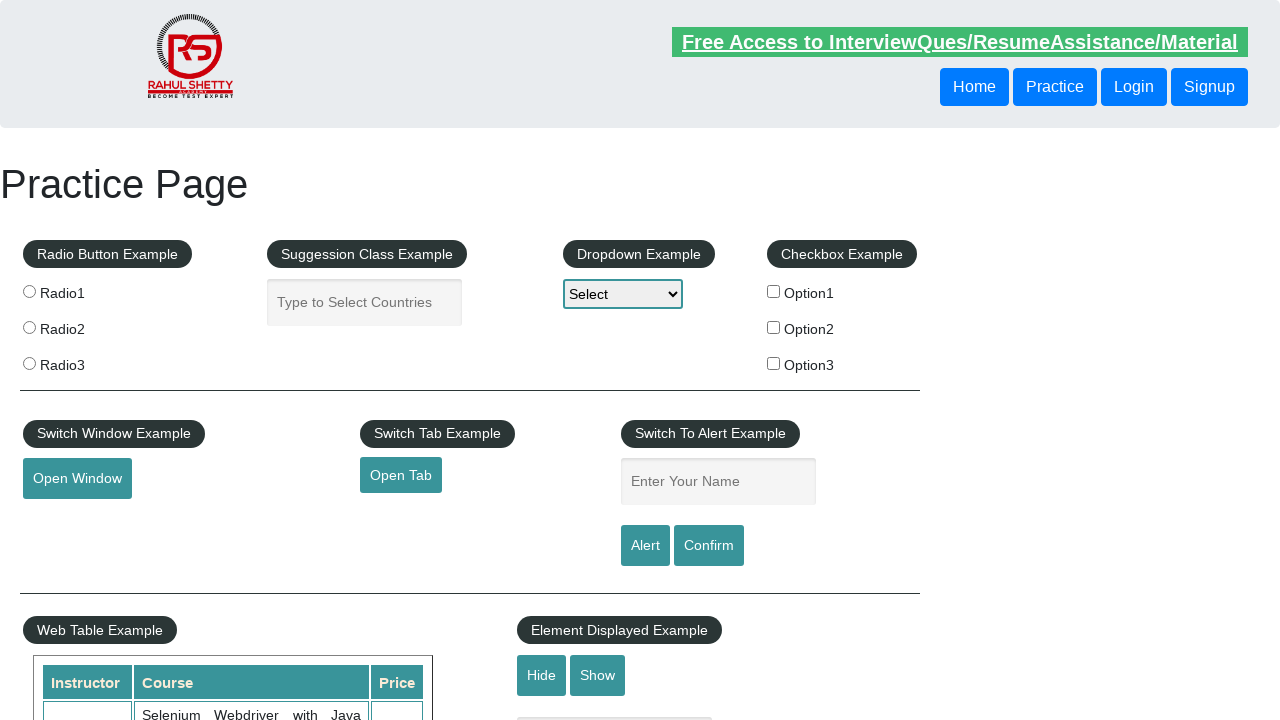

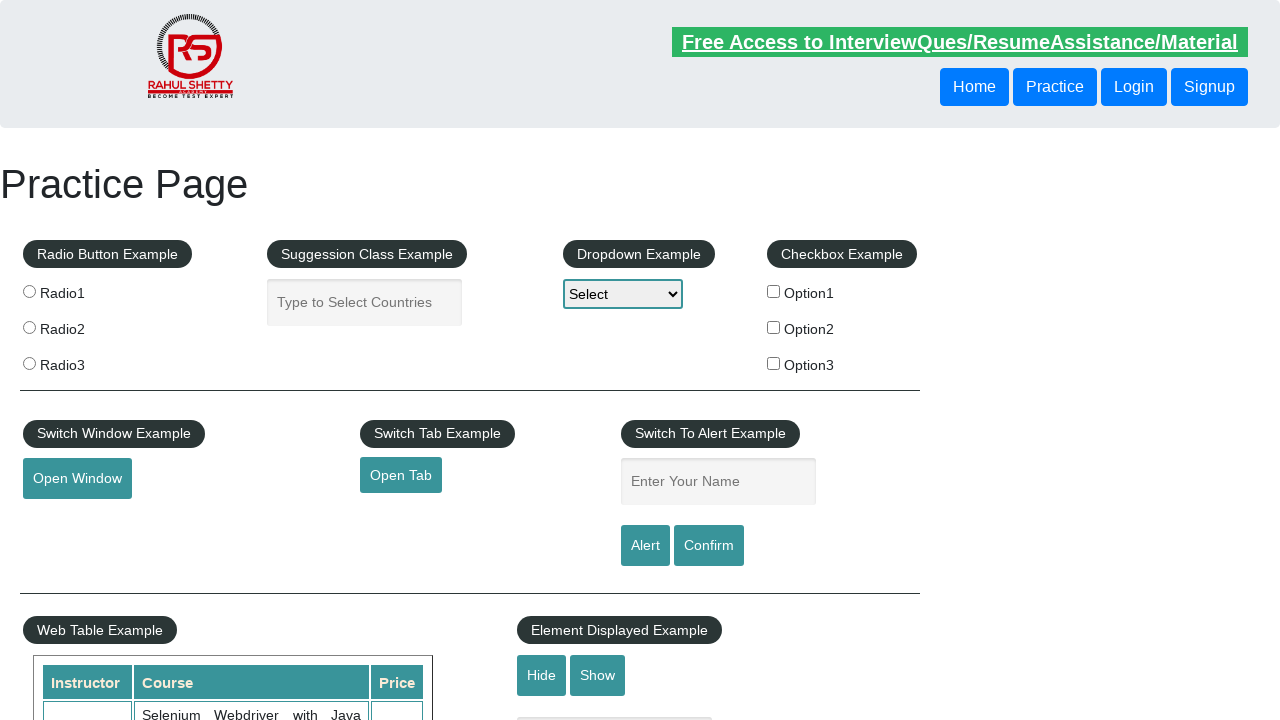